Tests hover functionality by hovering over an image to reveal hidden text

Starting URL: https://the-internet.herokuapp.com/hovers

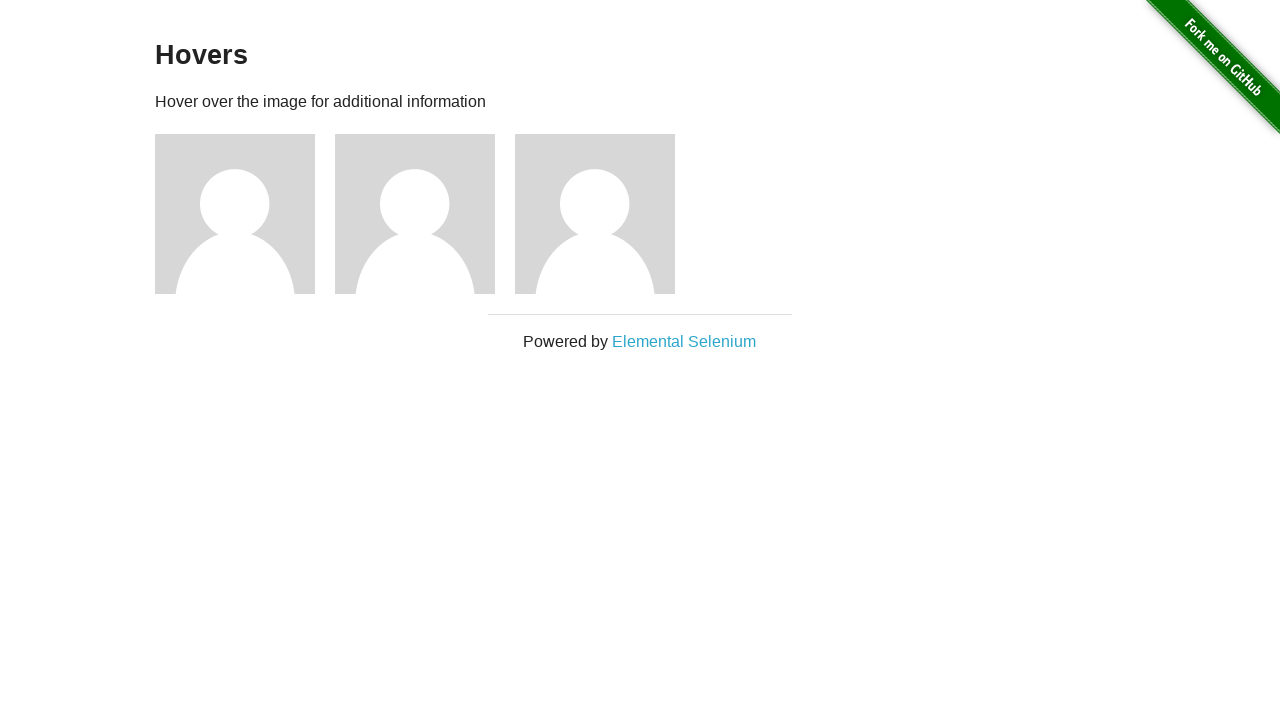

Navigated to hovers page
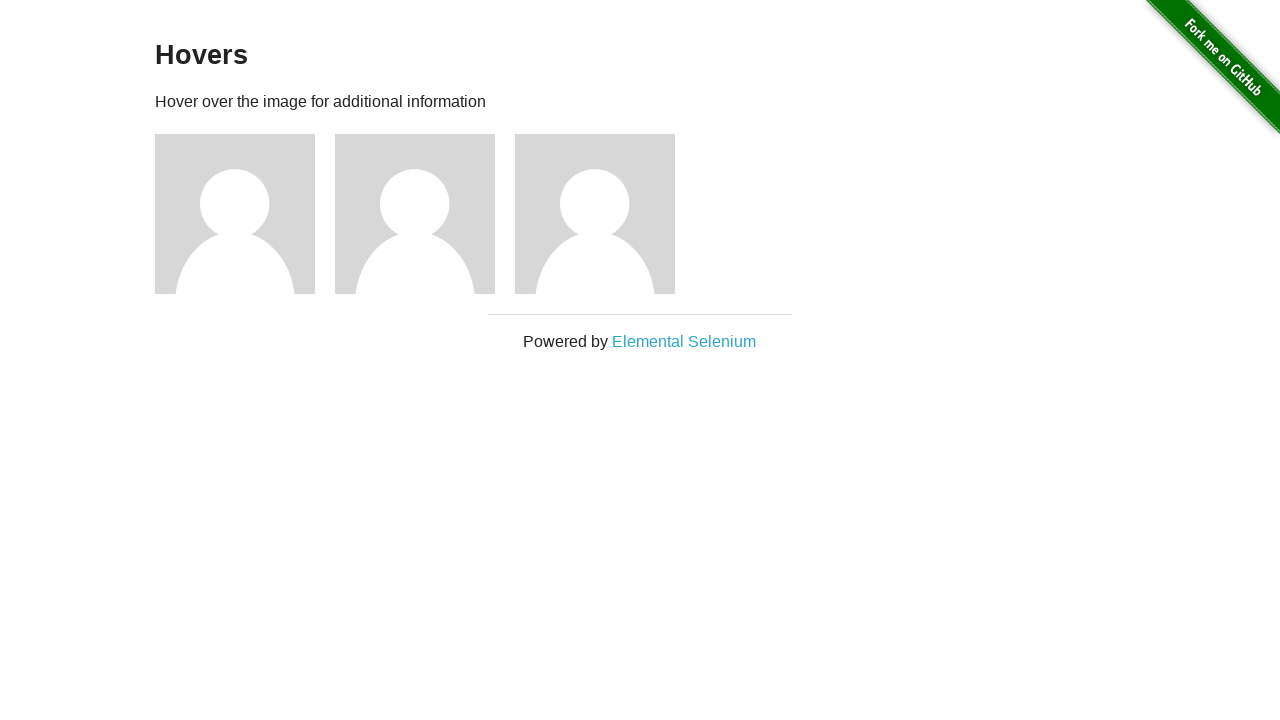

Hovered over the first figure element to reveal hidden text at (245, 214) on xpath=//div[@class="figure"][1]
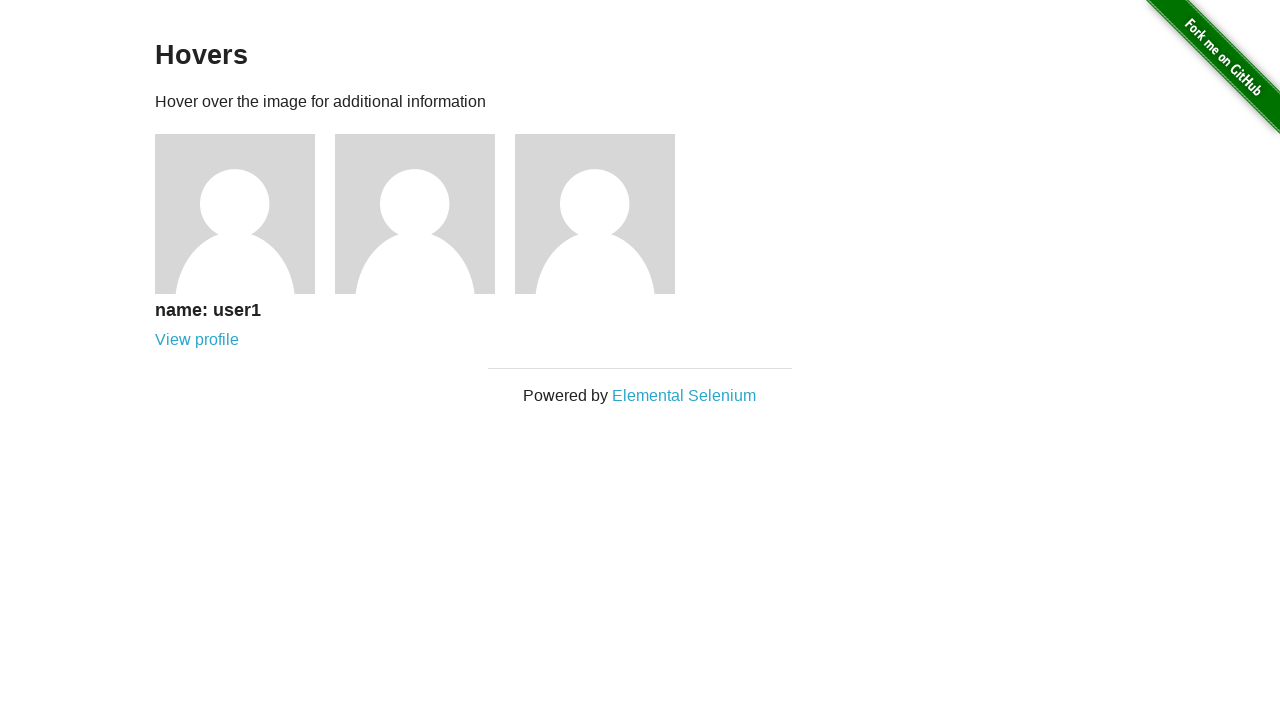

Verified that hidden text 'name: user1' is now visible after hover
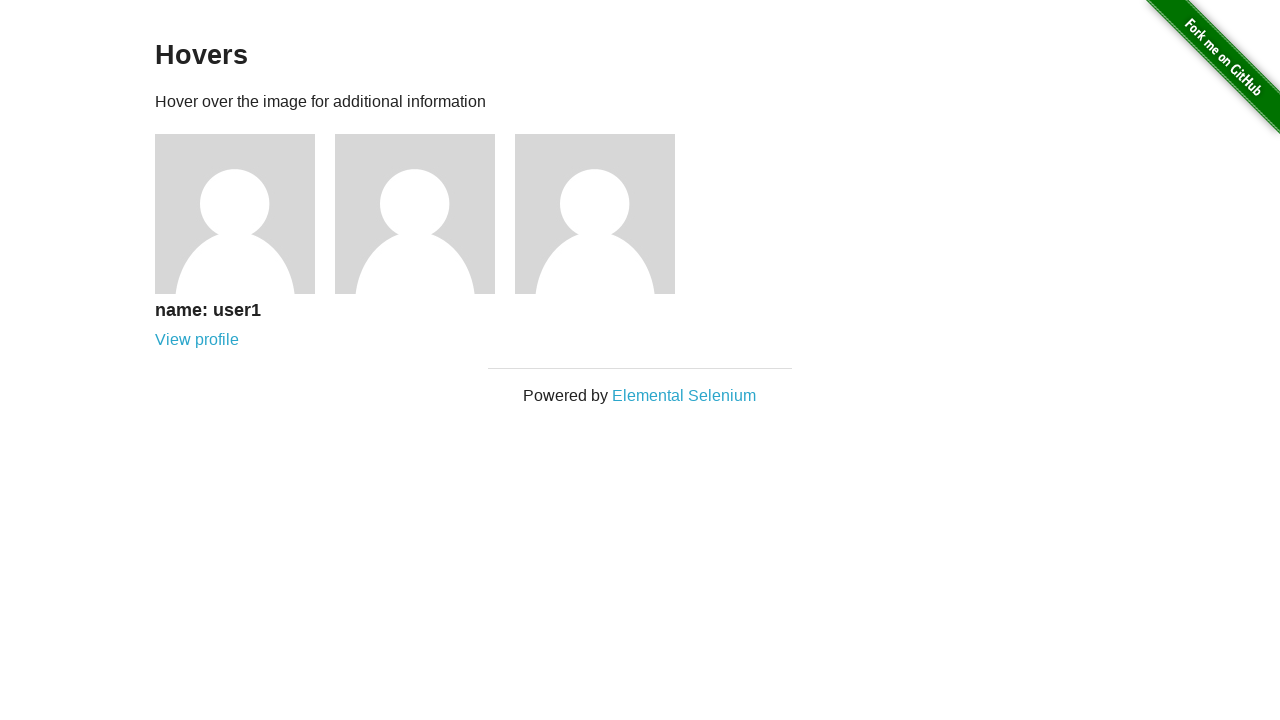

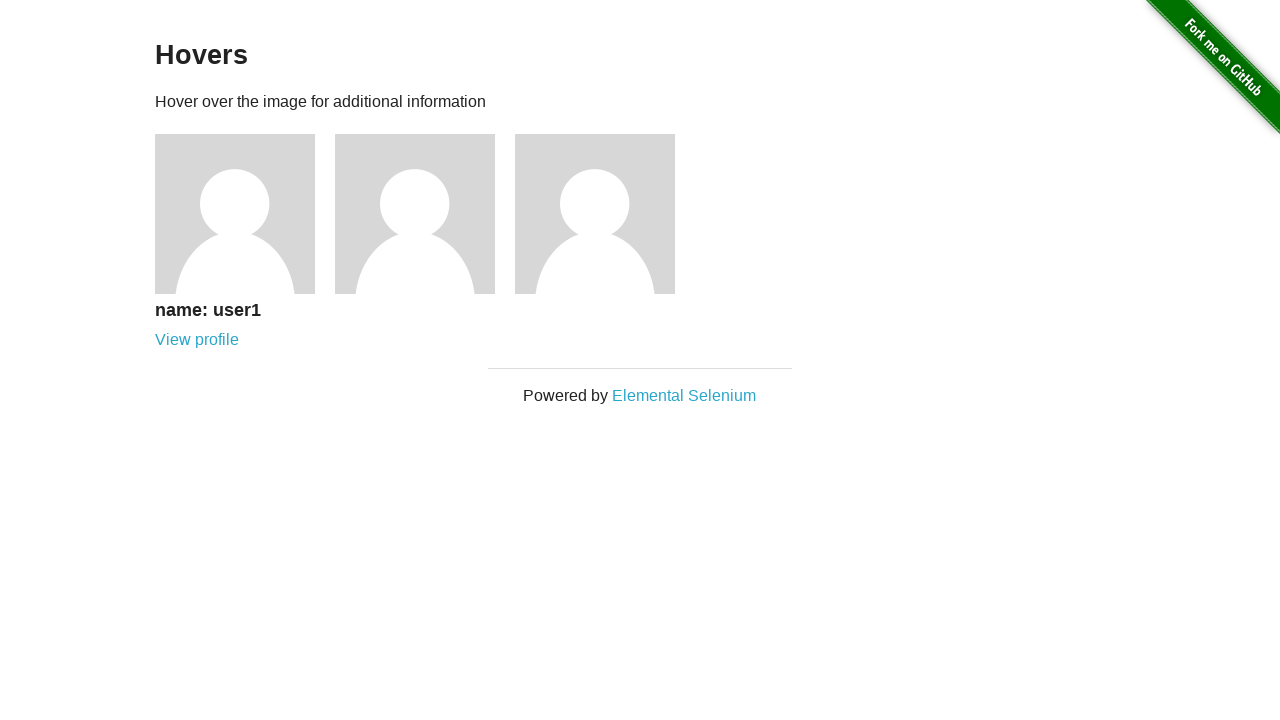